Tests drag and drop functionality by dragging an element and dropping it onto a target element within an iframe

Starting URL: https://jqueryui.com/droppable/

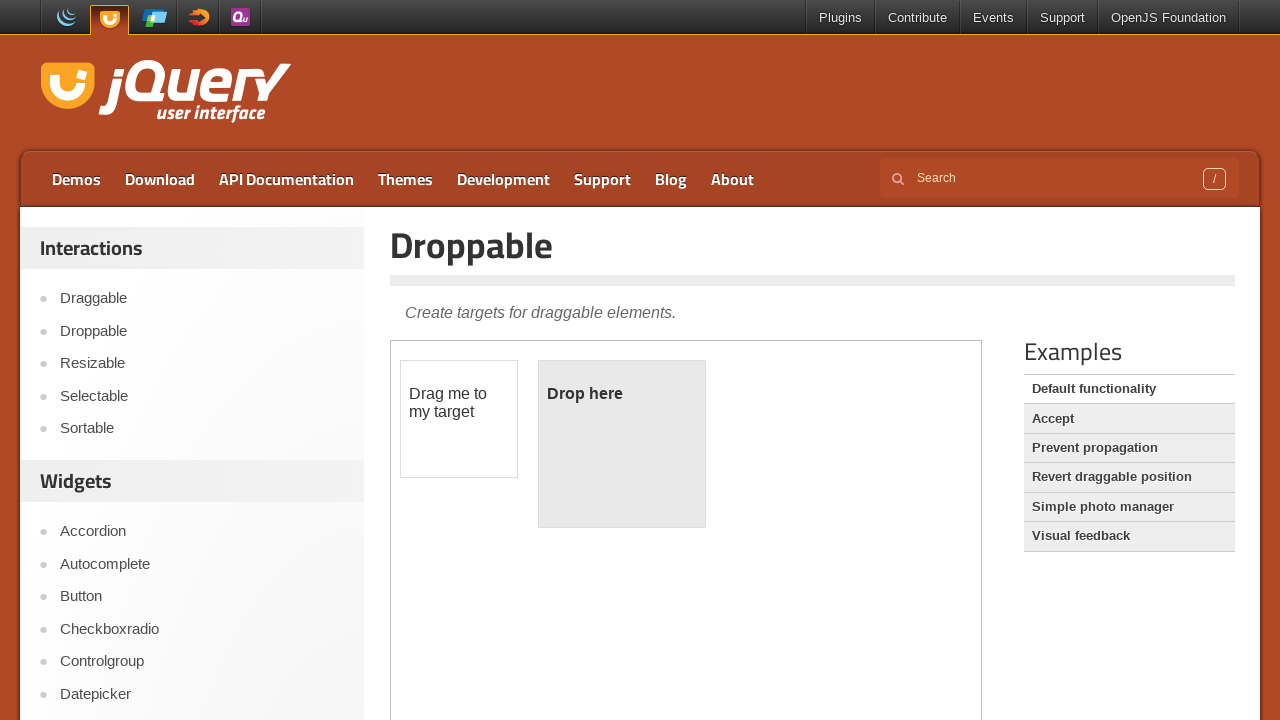

Located and accessed the first iframe containing drag and drop elements
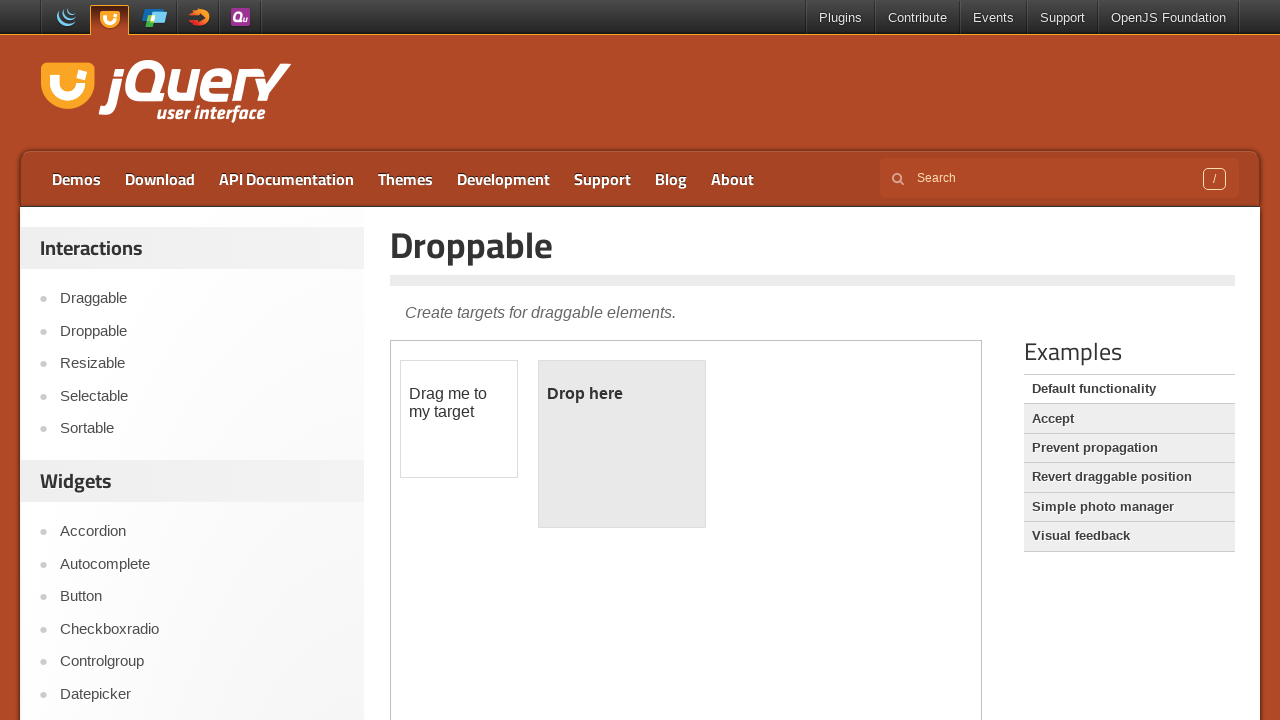

Located the draggable source element with id 'draggable'
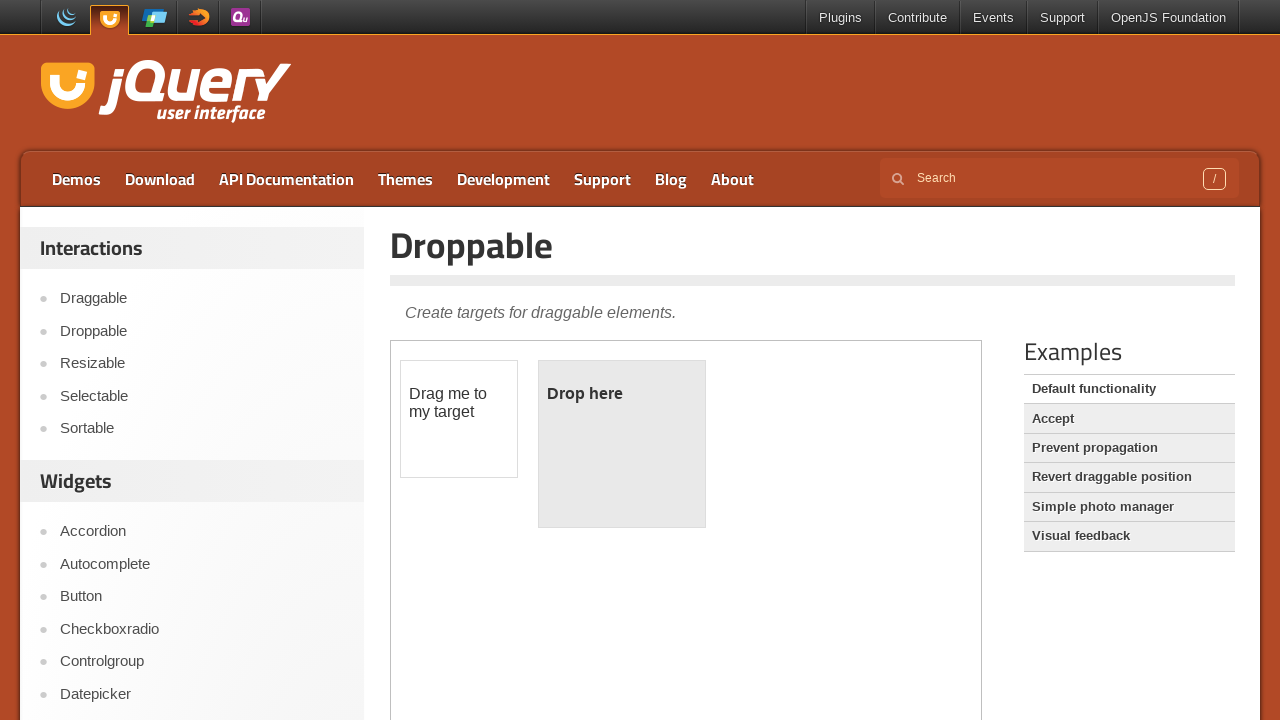

Located the droppable target element with id 'droppable'
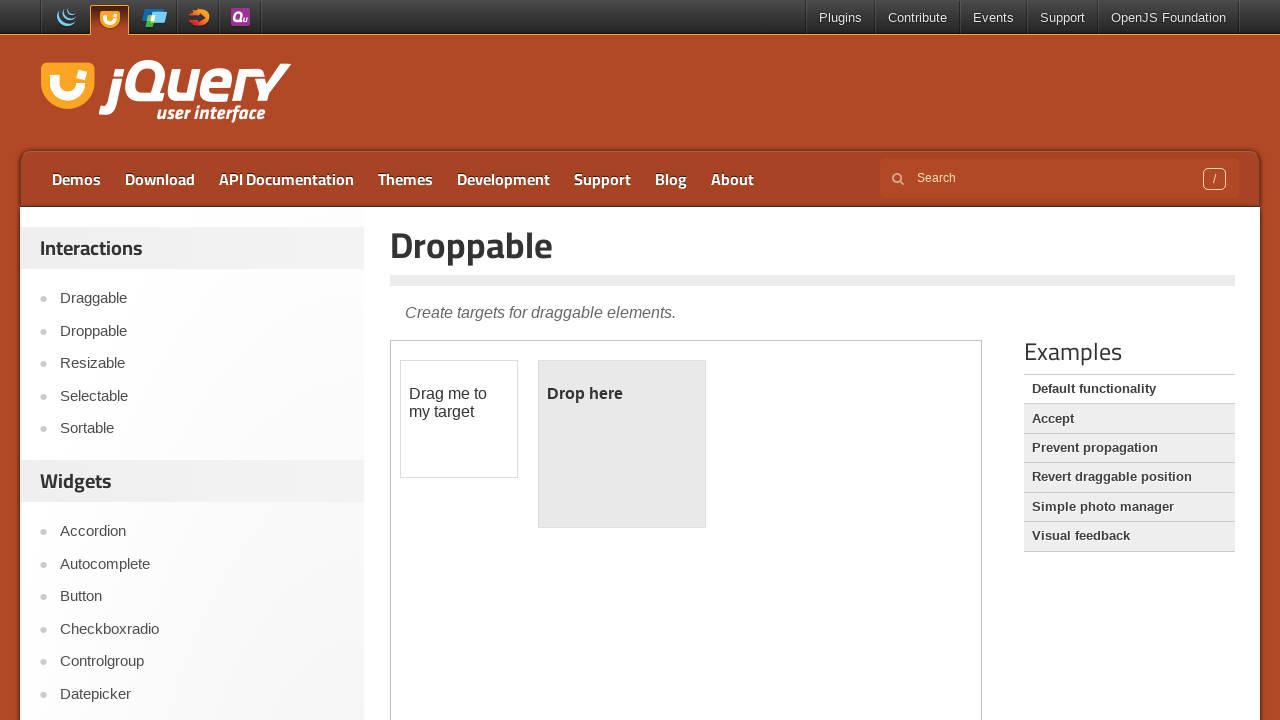

Dragged the draggable element and dropped it onto the droppable target element at (622, 444)
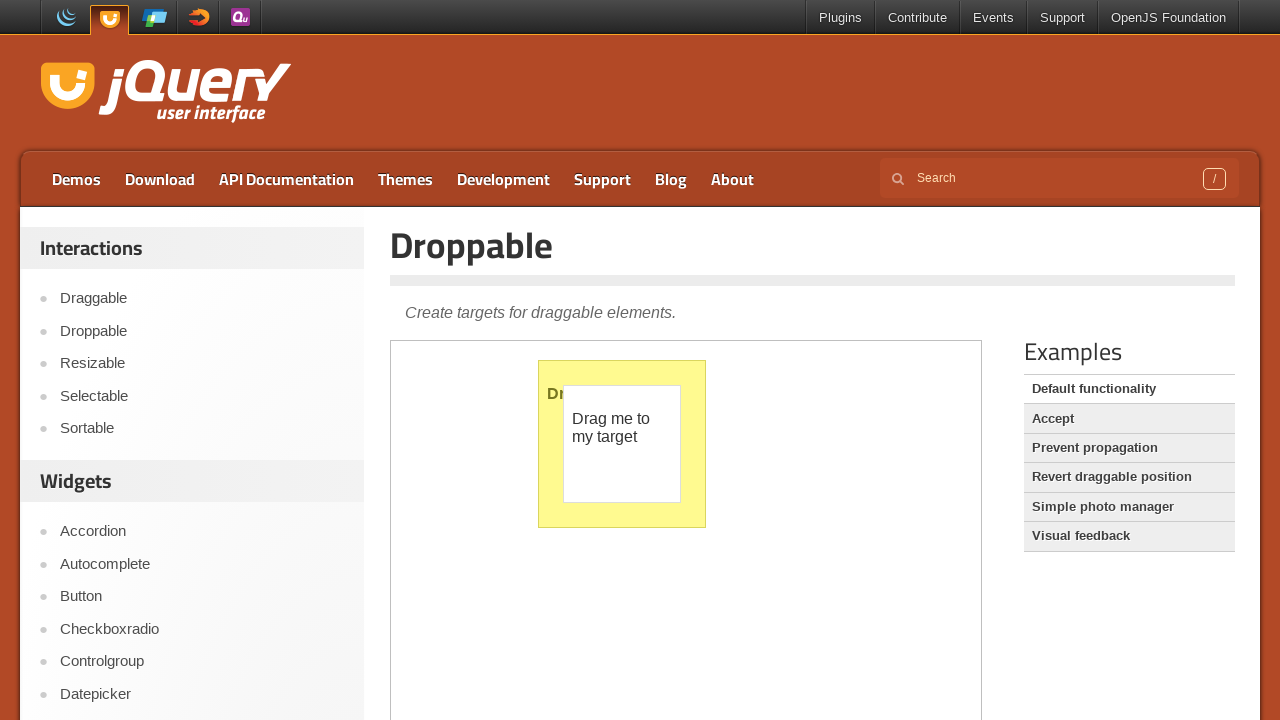

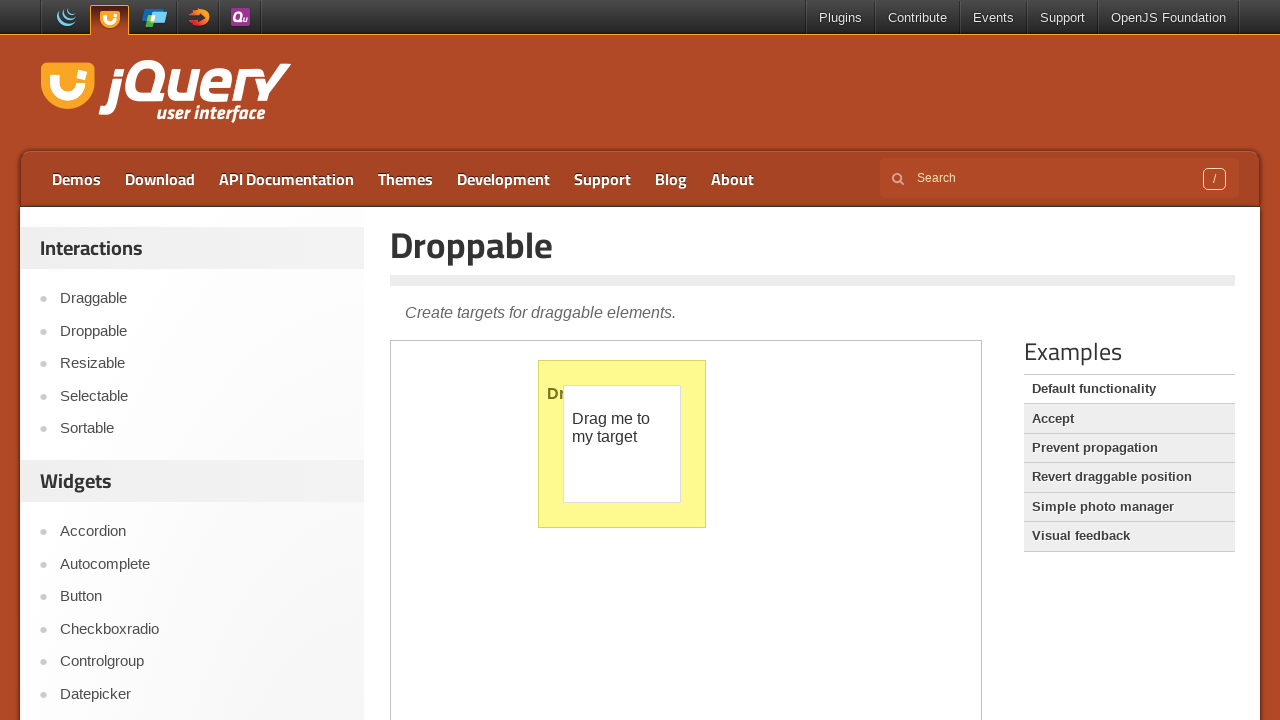